Tests JavaScript alert handling by clicking a button to trigger an alert, accepting the alert, and verifying the result message is displayed correctly.

Starting URL: http://the-internet.herokuapp.com/javascript_alerts

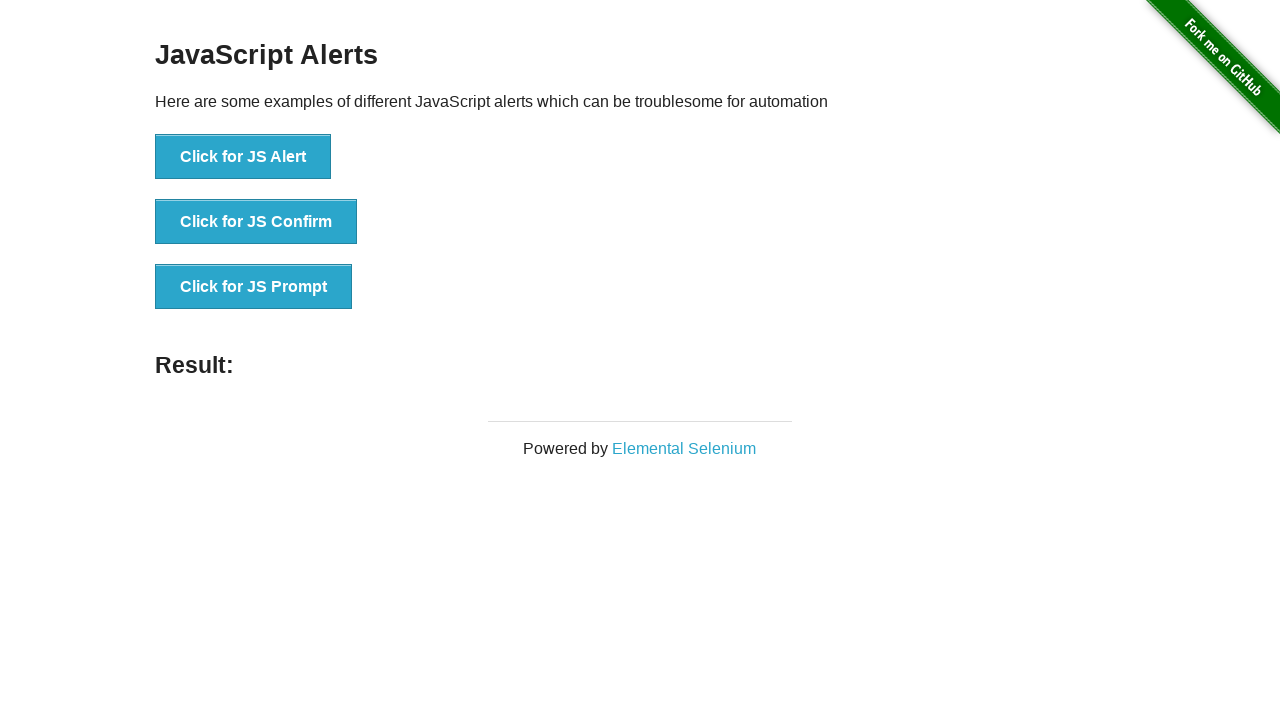

Clicked the first button to trigger JavaScript alert at (243, 157) on ul > li:nth-child(1) > button
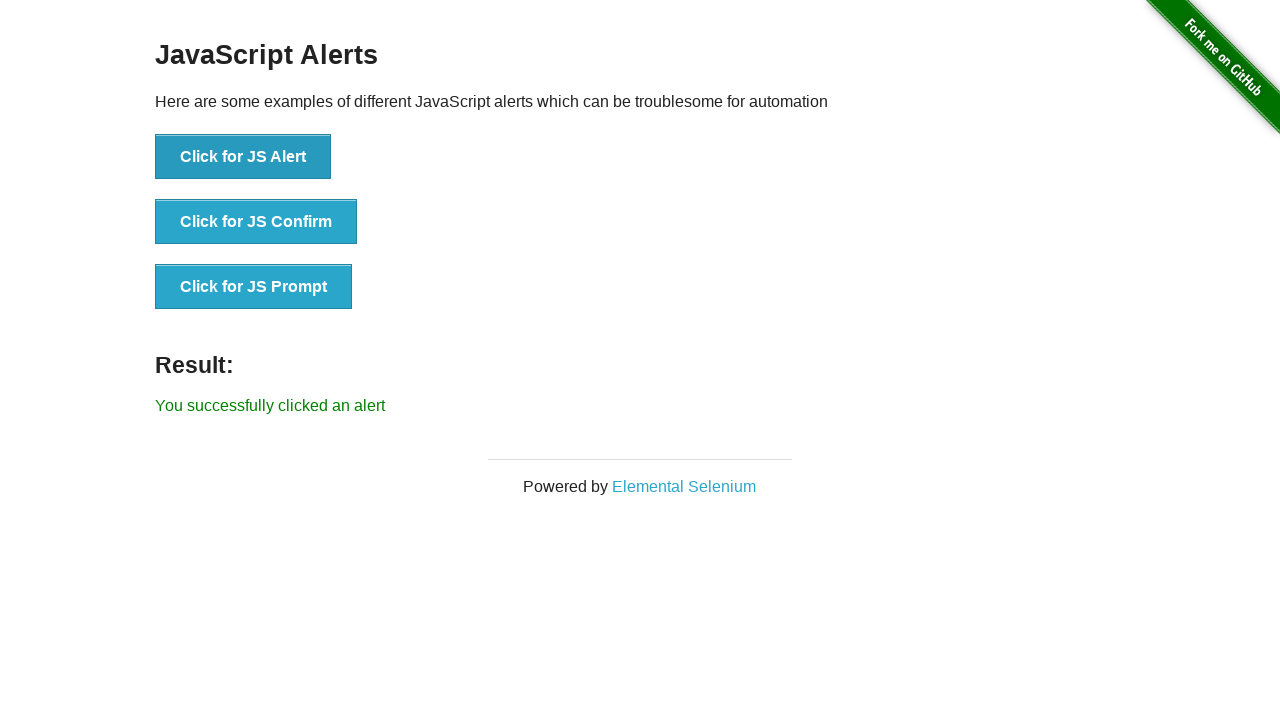

Set up dialog handler to accept alerts
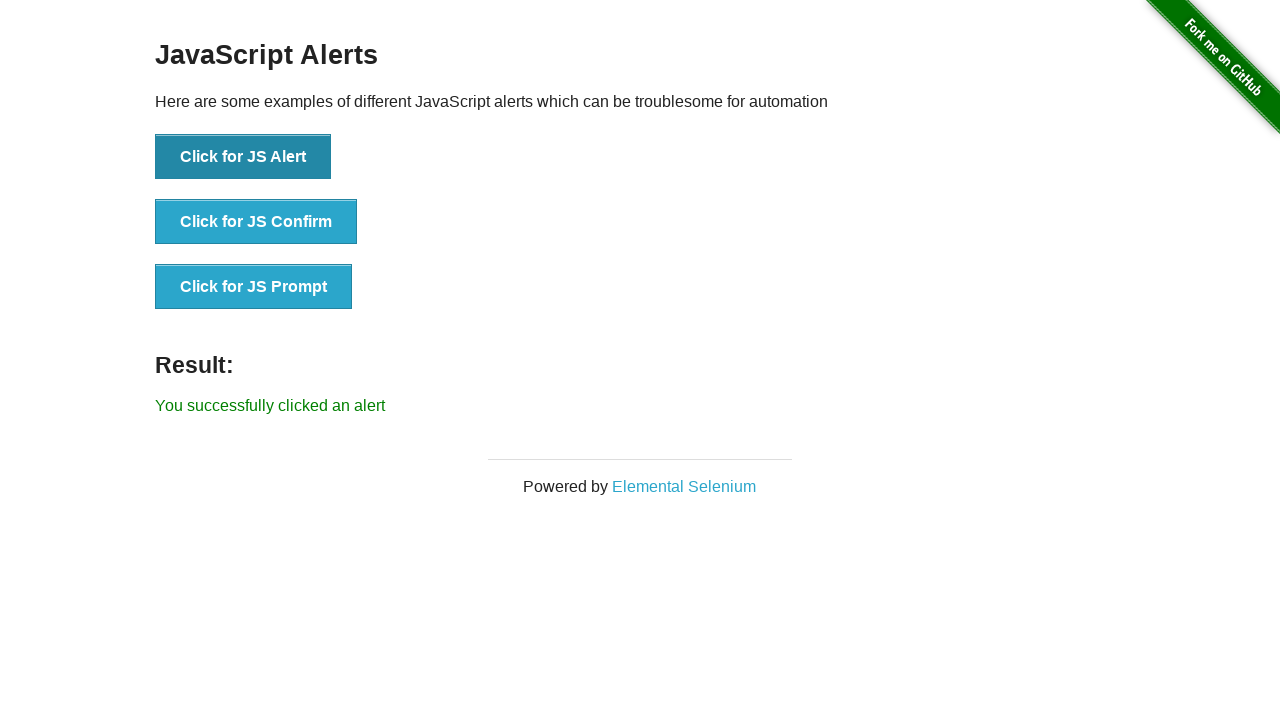

Result message element loaded
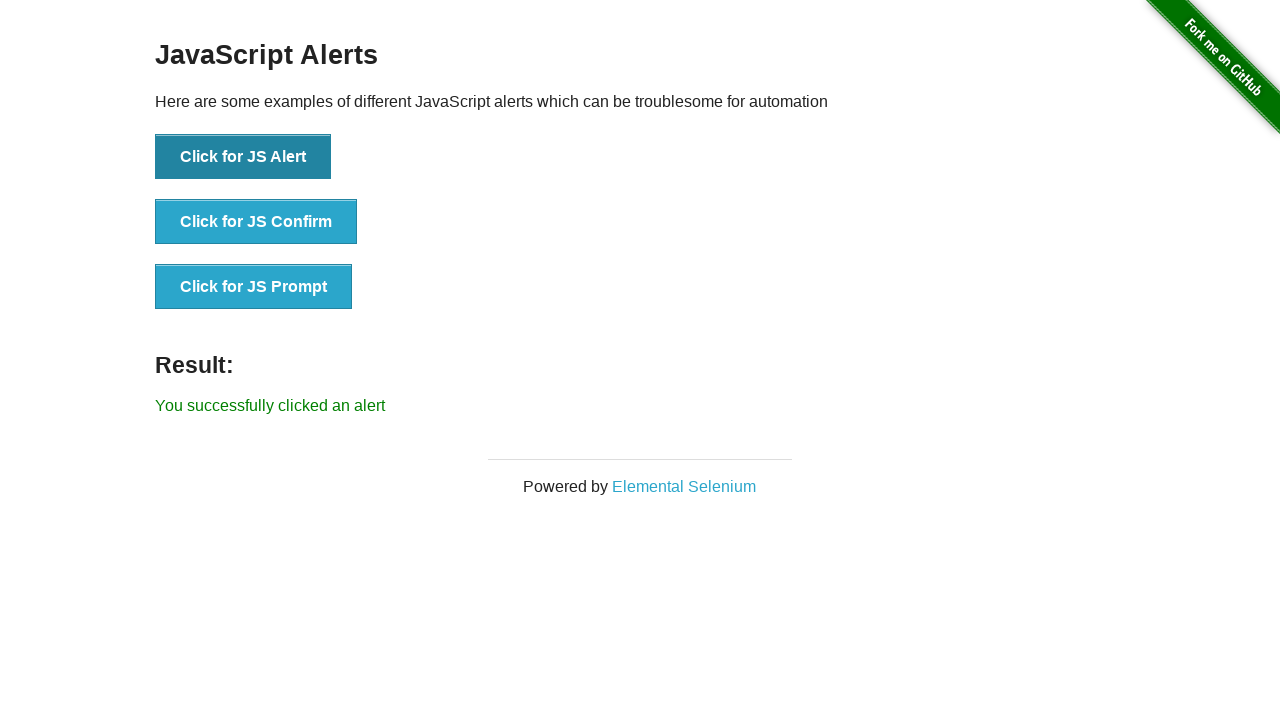

Retrieved result text content
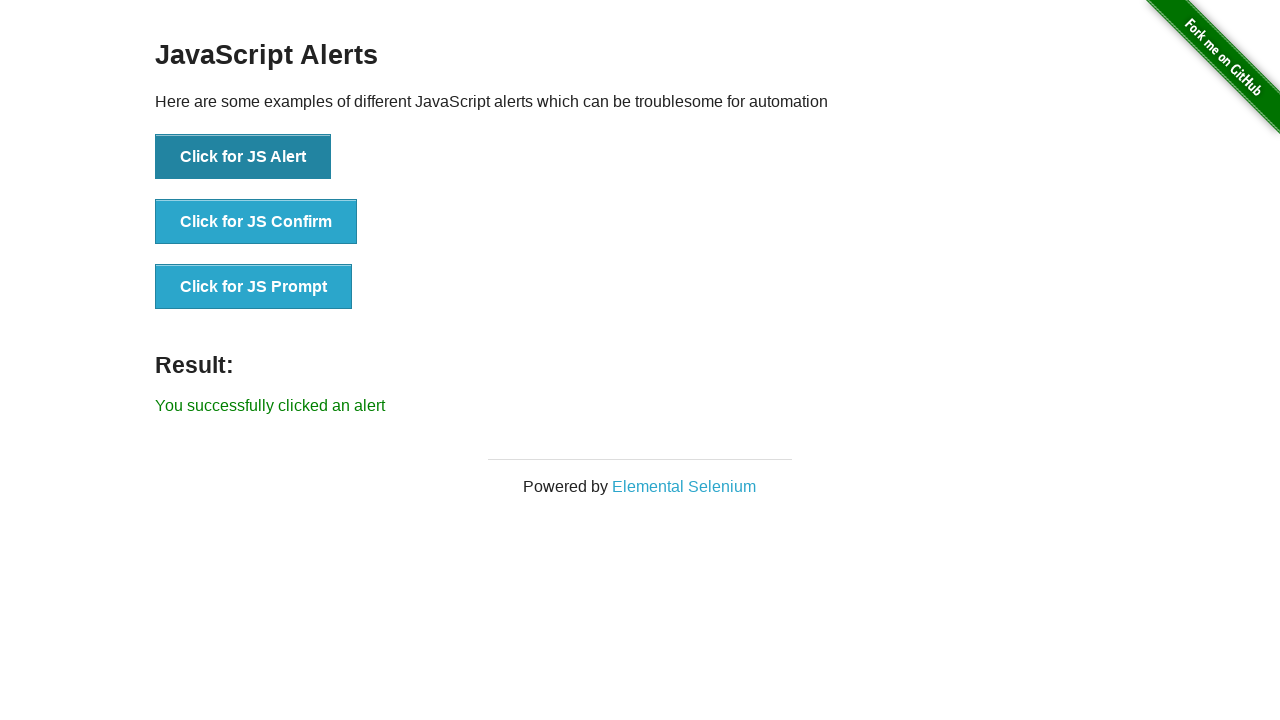

Verified result text matches expected message 'You successfully clicked an alert'
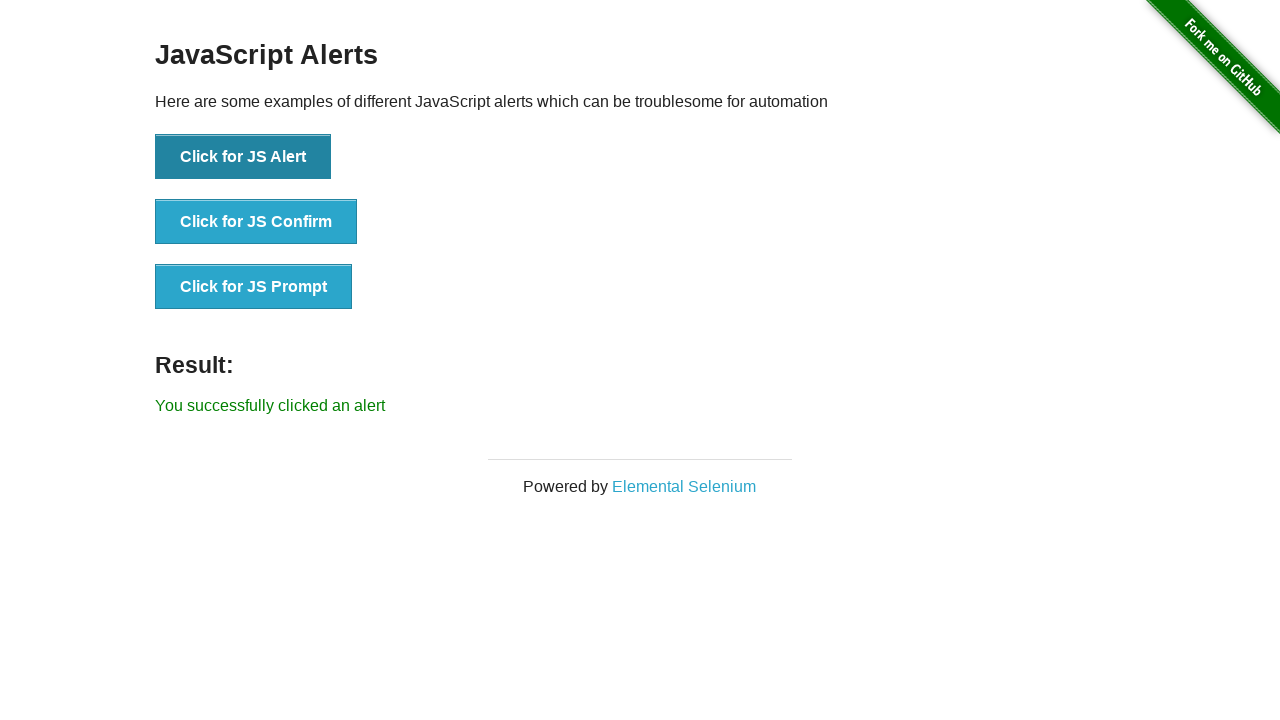

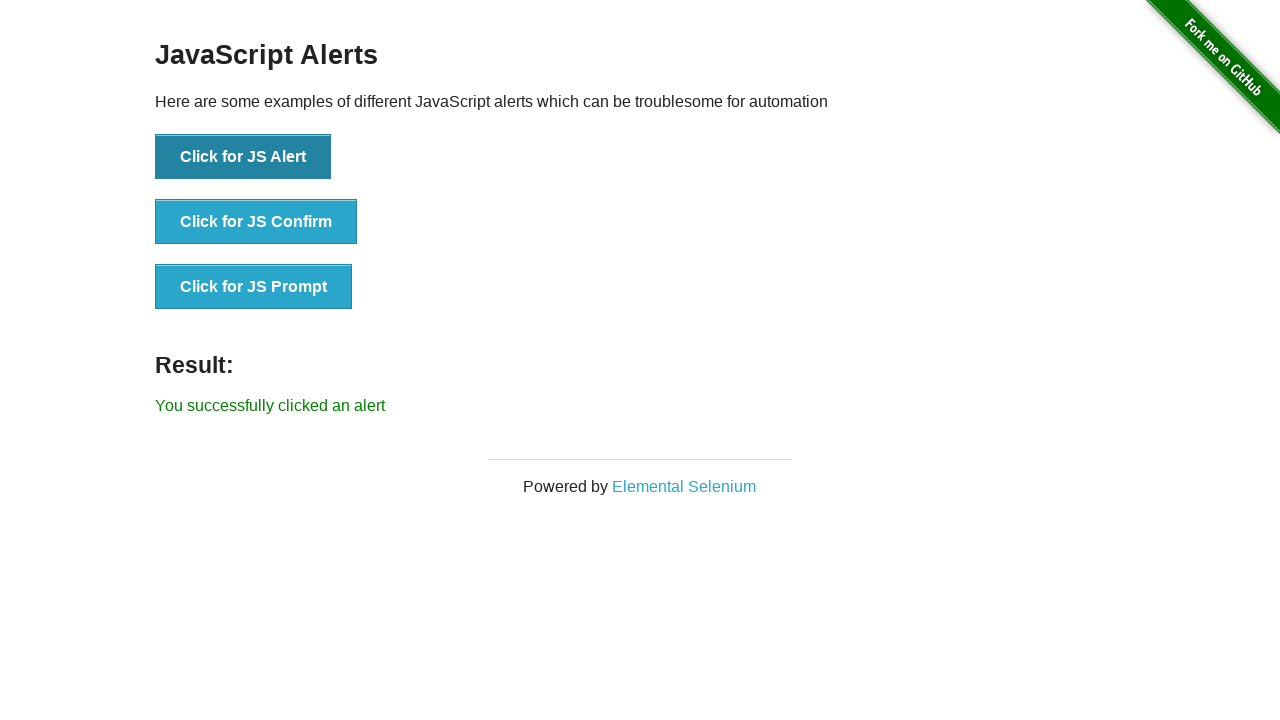